Tests a math form by reading a value X from the page, calculating a mathematical expression (log of absolute value of 12*sin(x)), filling in the result, checking a checkbox, selecting a radio button, and submitting the form

Starting URL: http://suninjuly.github.io/math.html

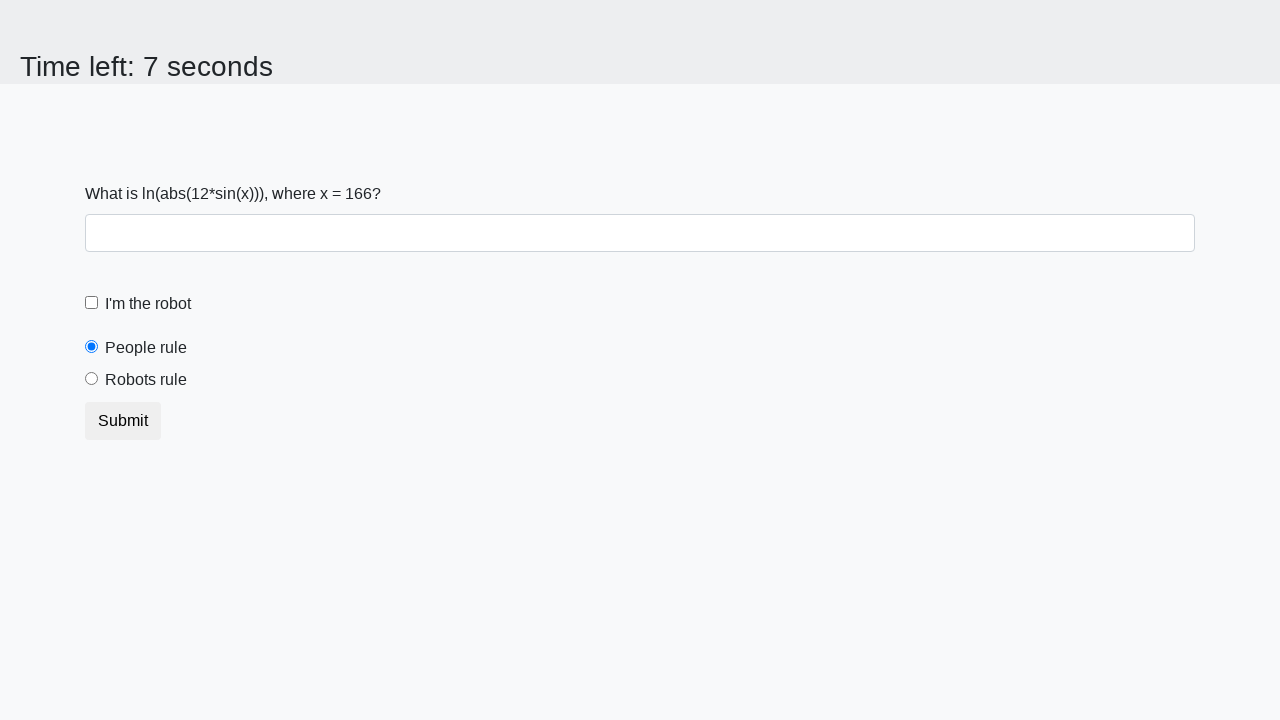

Retrieved X value from the page
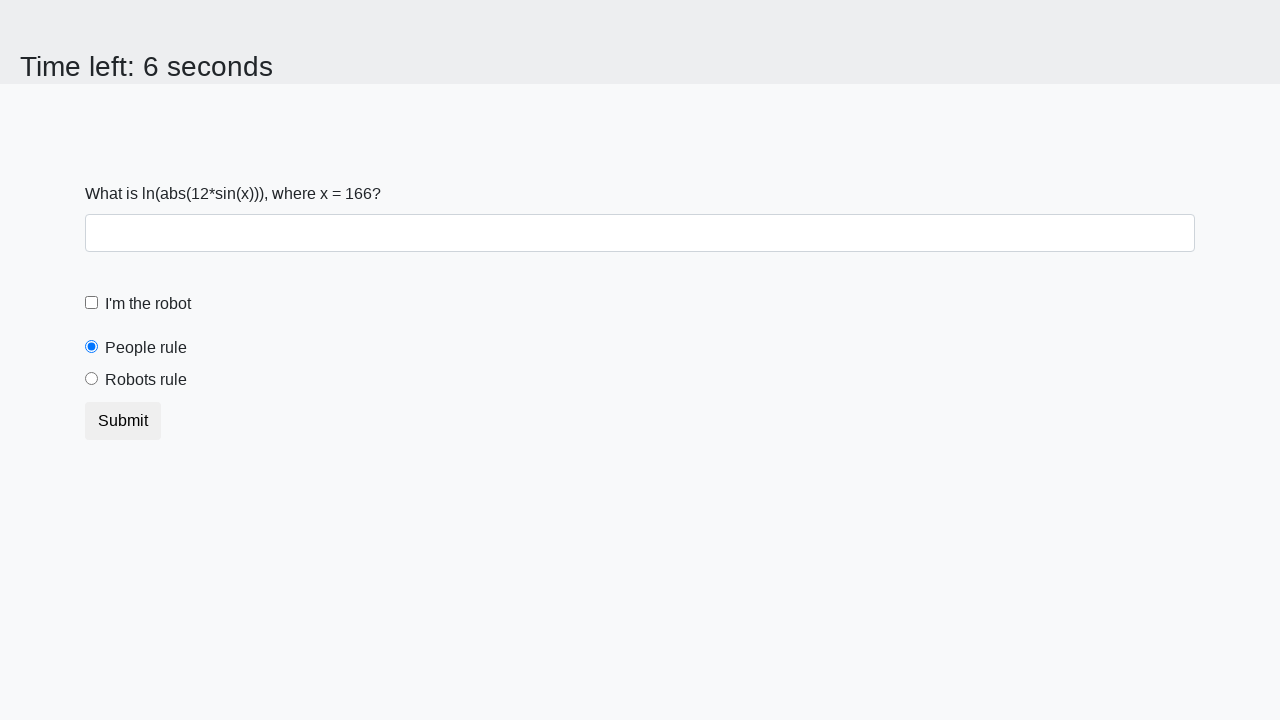

Calculated mathematical expression: log(|12*sin(x)|)
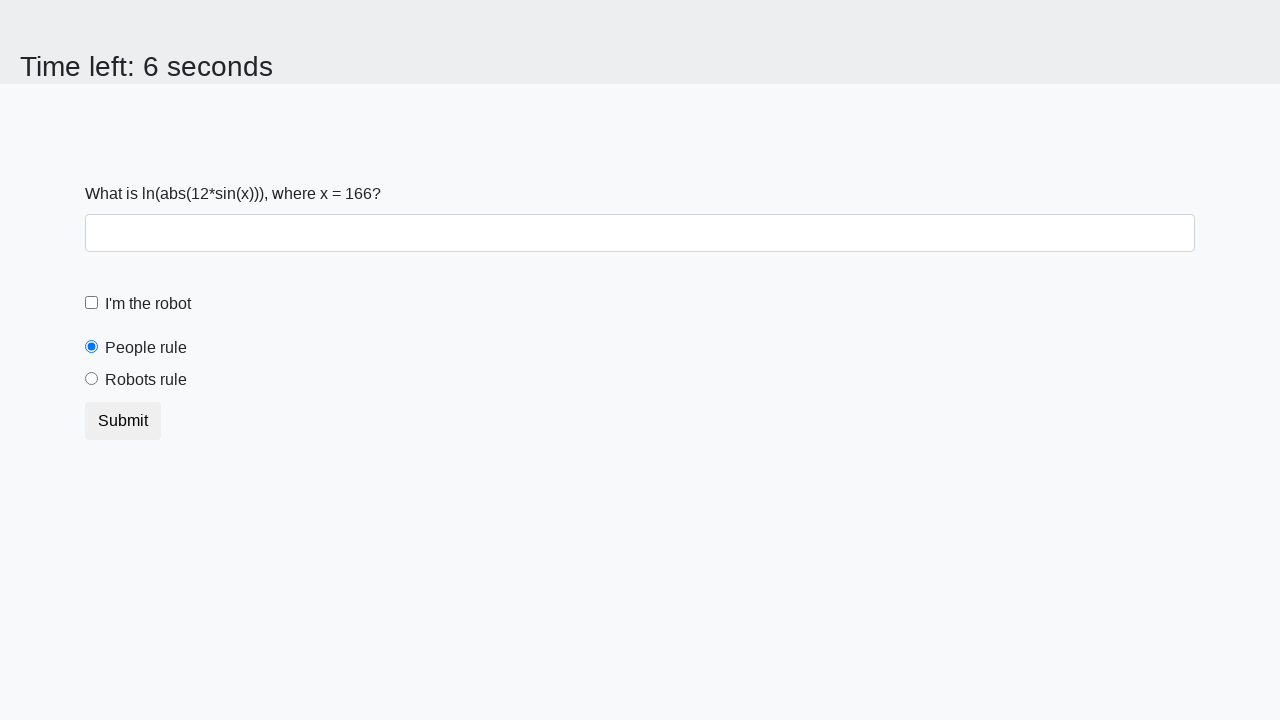

Filled form field with calculated result on .form-control
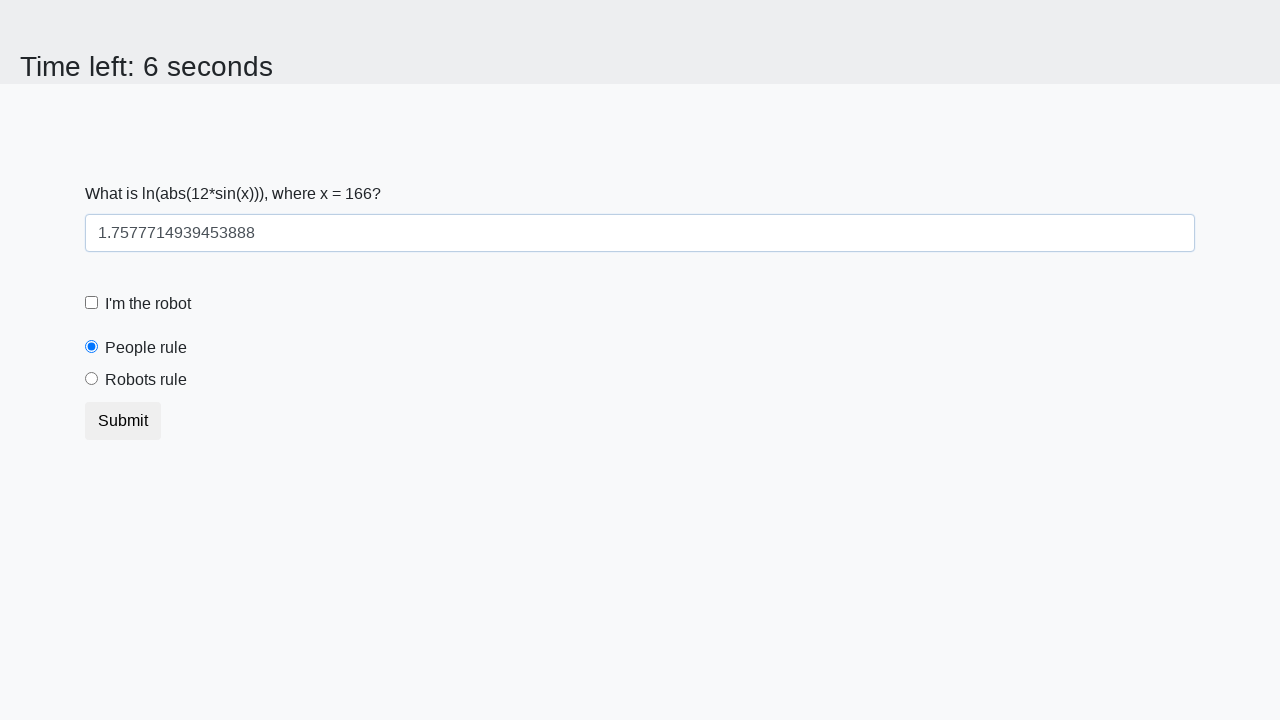

Checked the robot checkbox at (92, 303) on #robotCheckbox
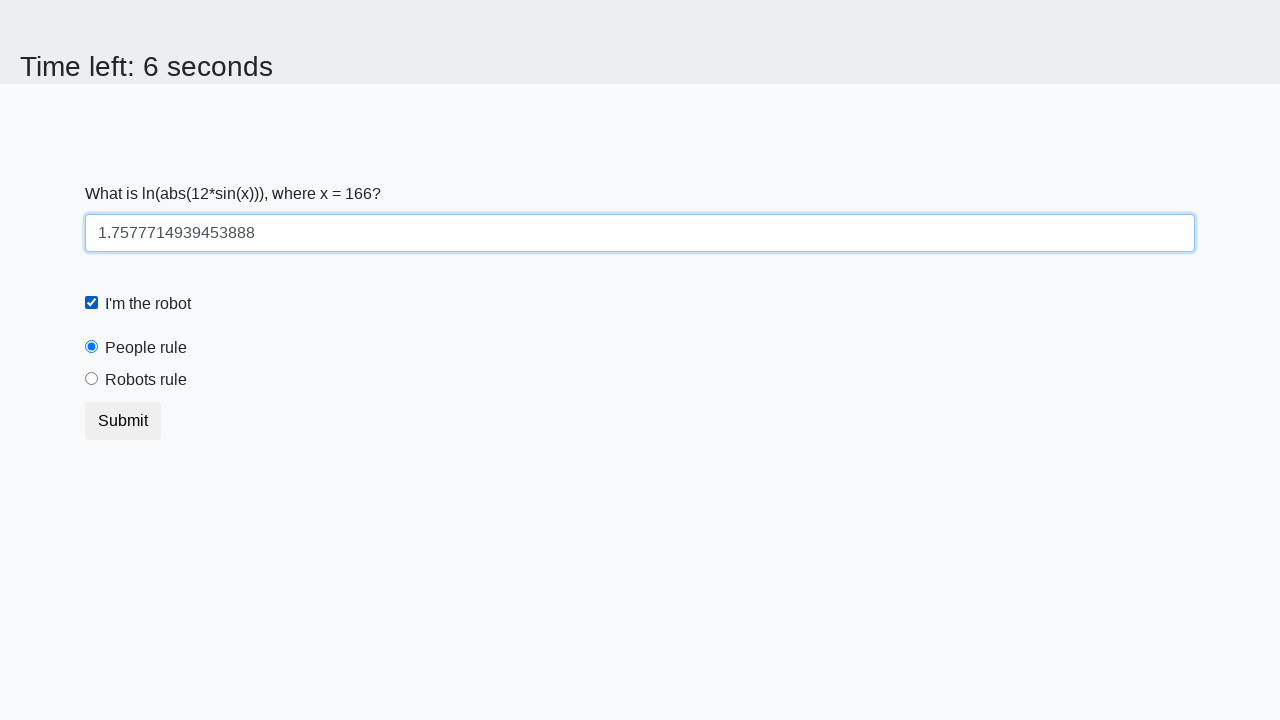

Selected the robots rule radio button at (92, 379) on #robotsRule
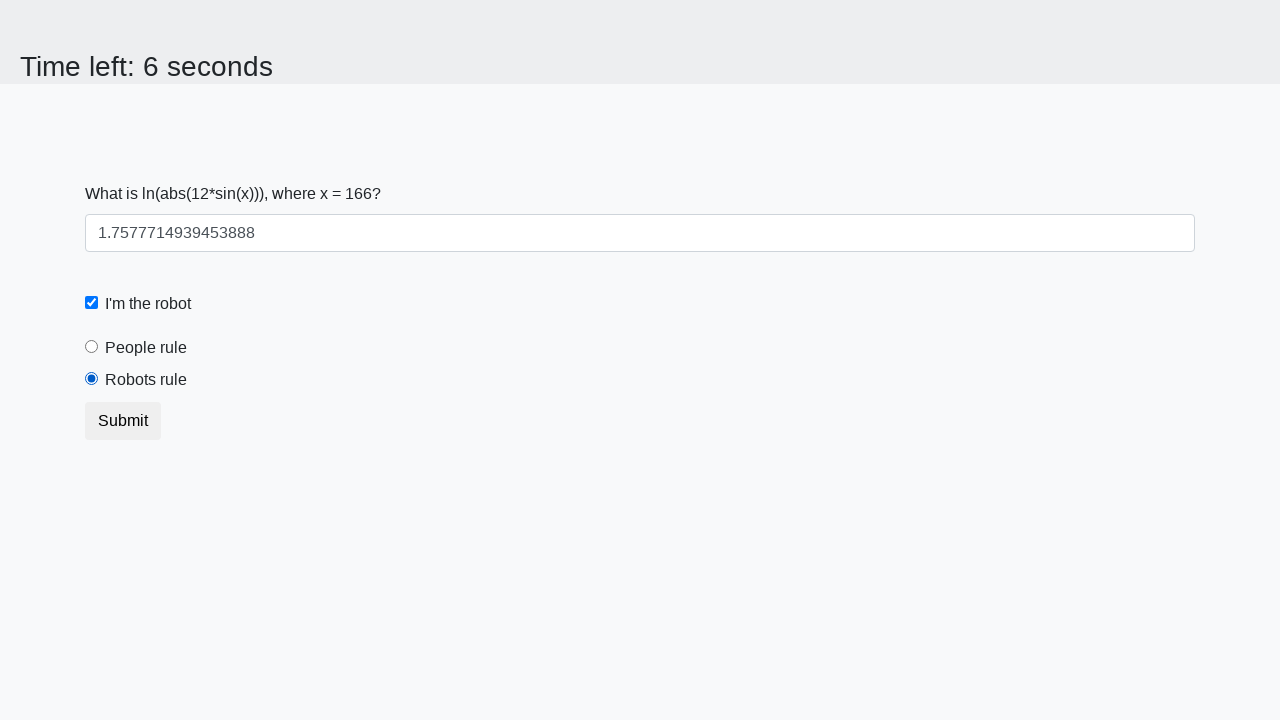

Submitted the form at (123, 421) on .btn-default
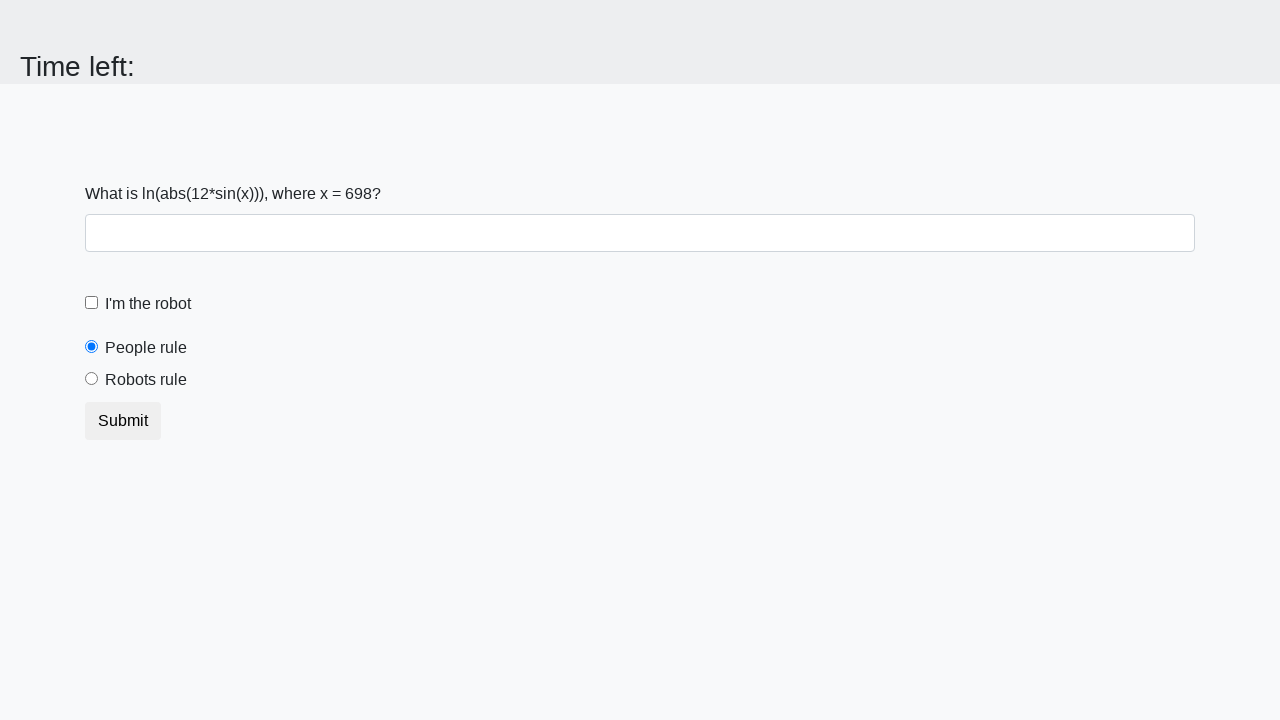

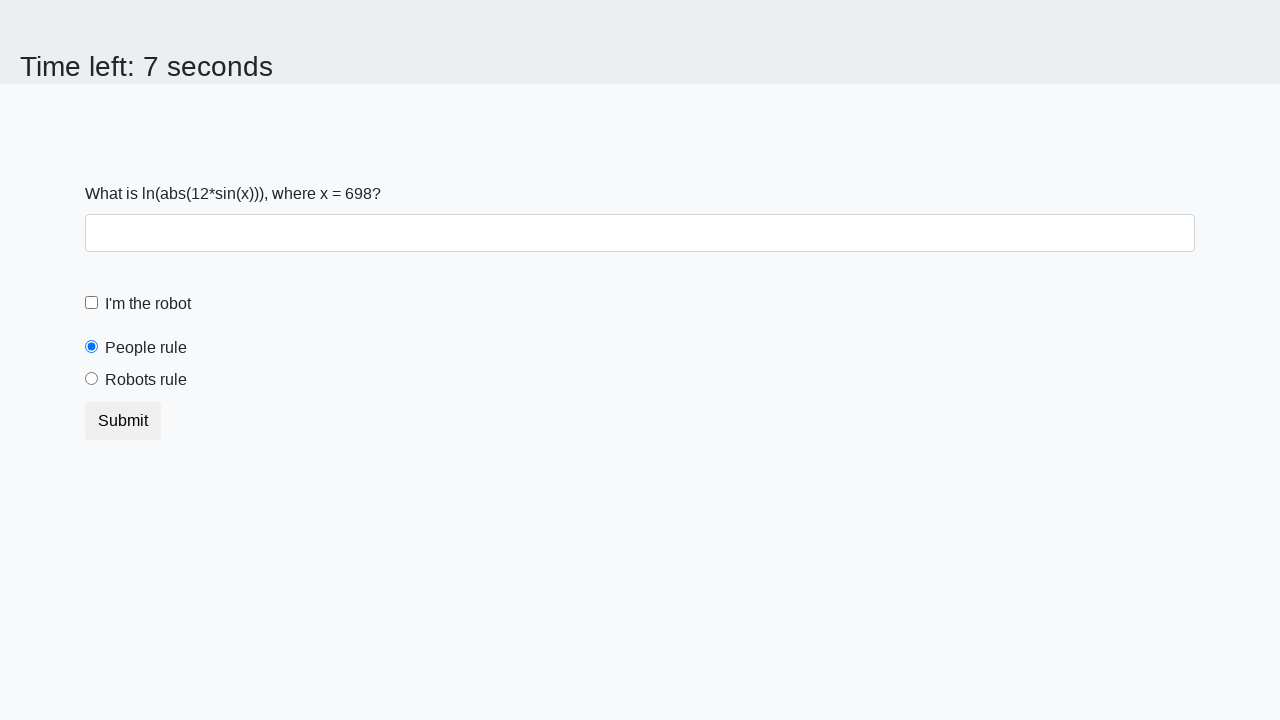